Tests that edits are cancelled when pressing Escape key

Starting URL: https://demo.playwright.dev/todomvc

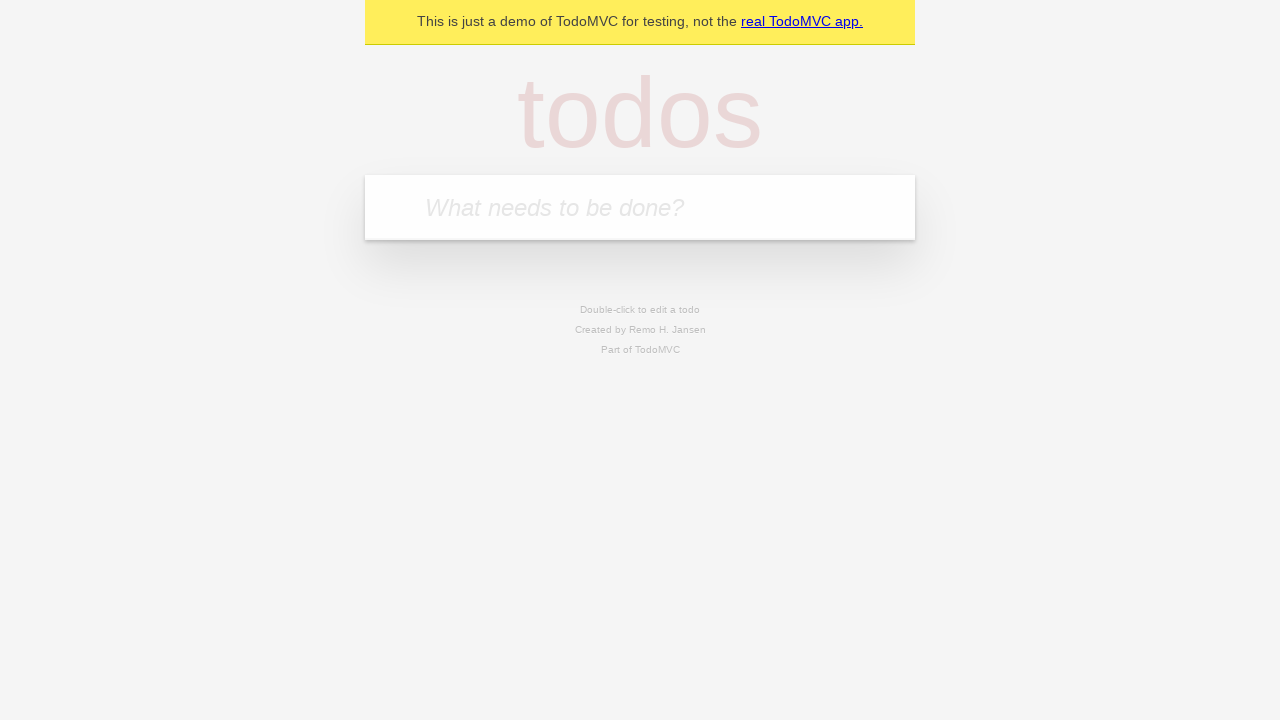

Filled first todo input with 'buy some cheese' on .new-todo
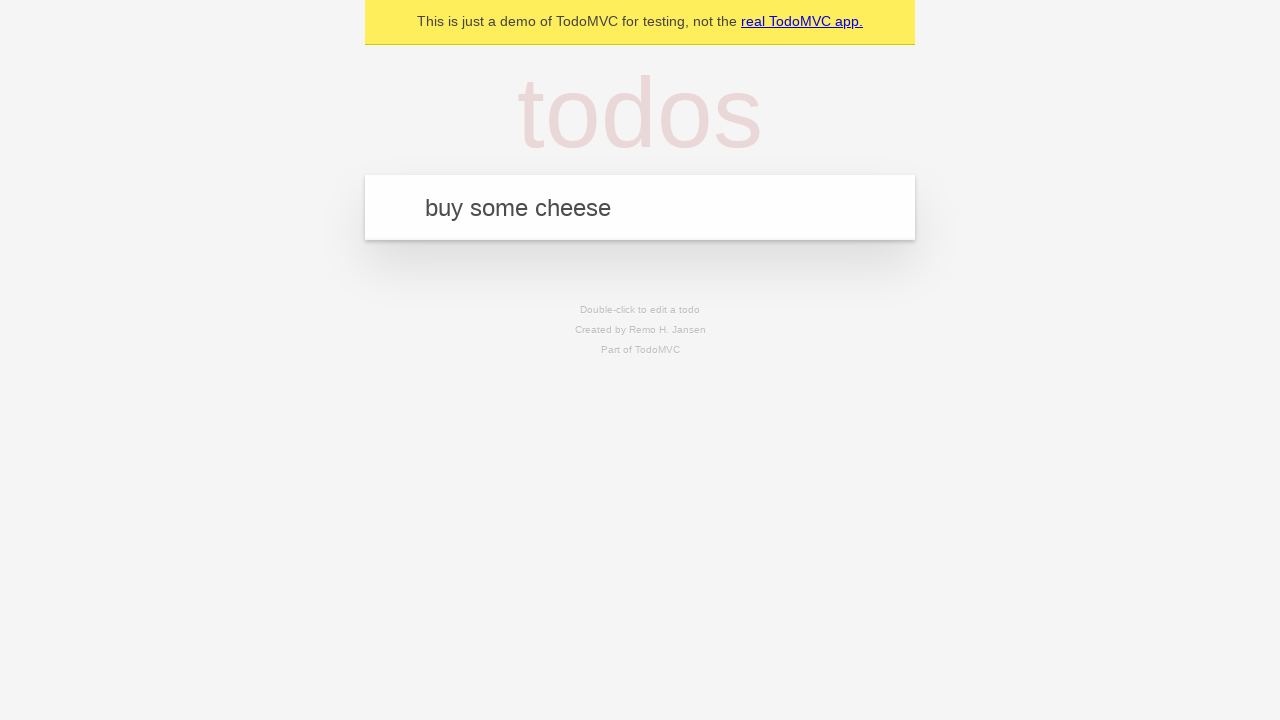

Pressed Enter to create first todo on .new-todo
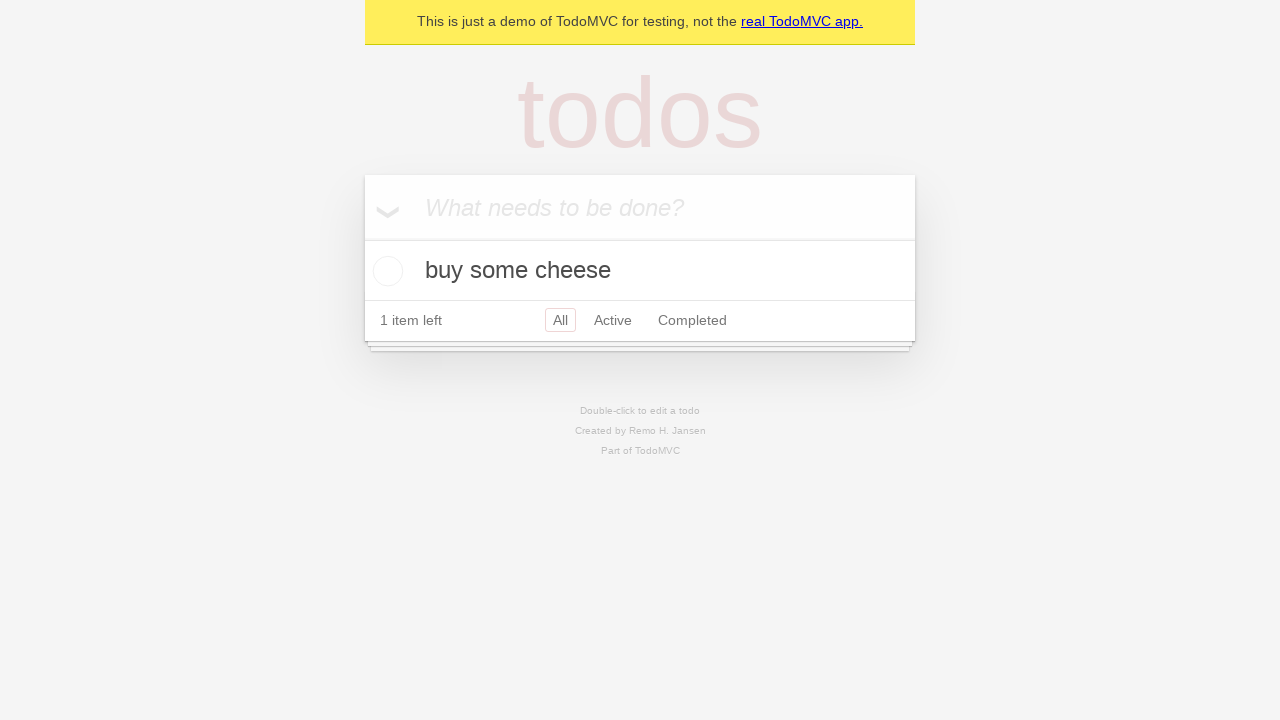

Filled second todo input with 'feed the cat' on .new-todo
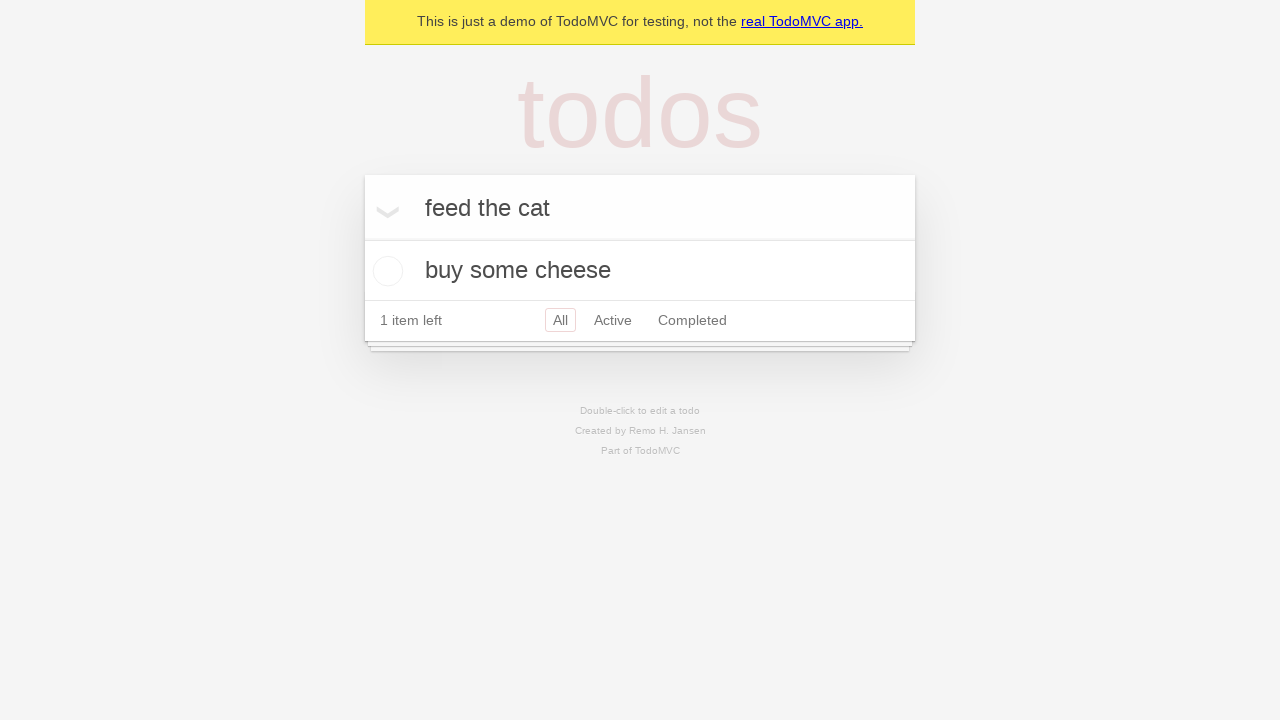

Pressed Enter to create second todo on .new-todo
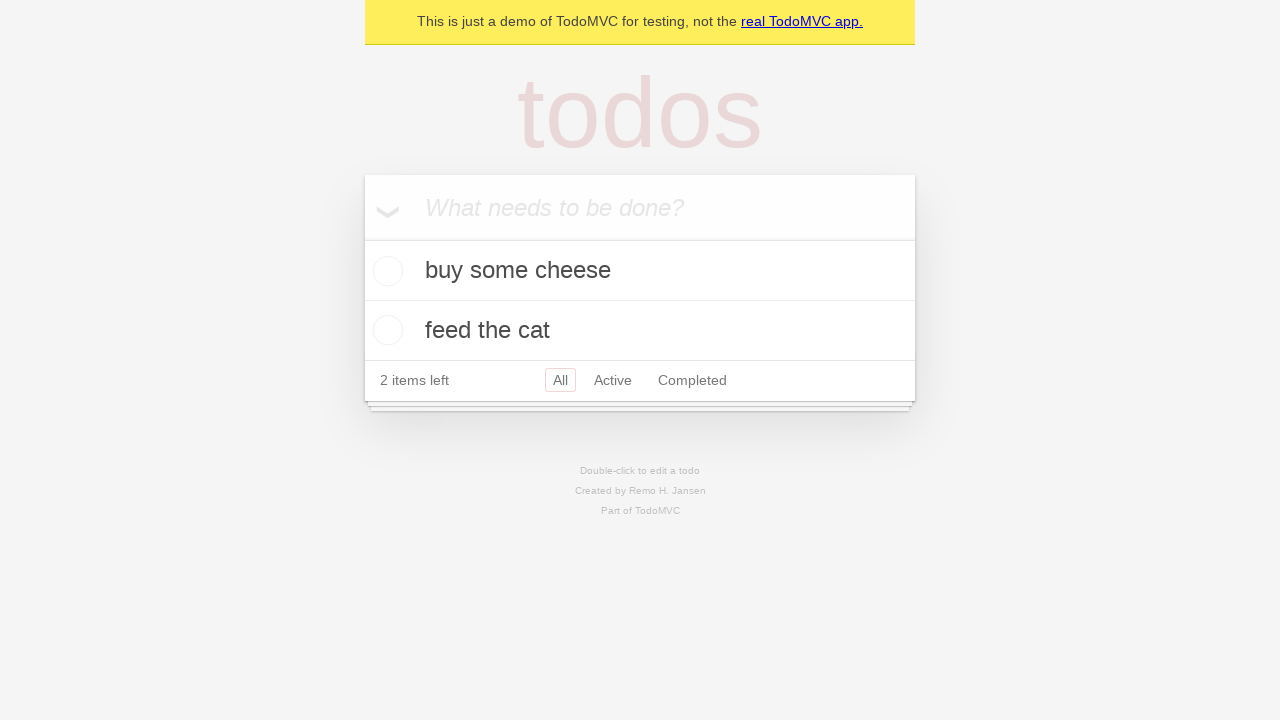

Filled third todo input with 'book a doctors appointment' on .new-todo
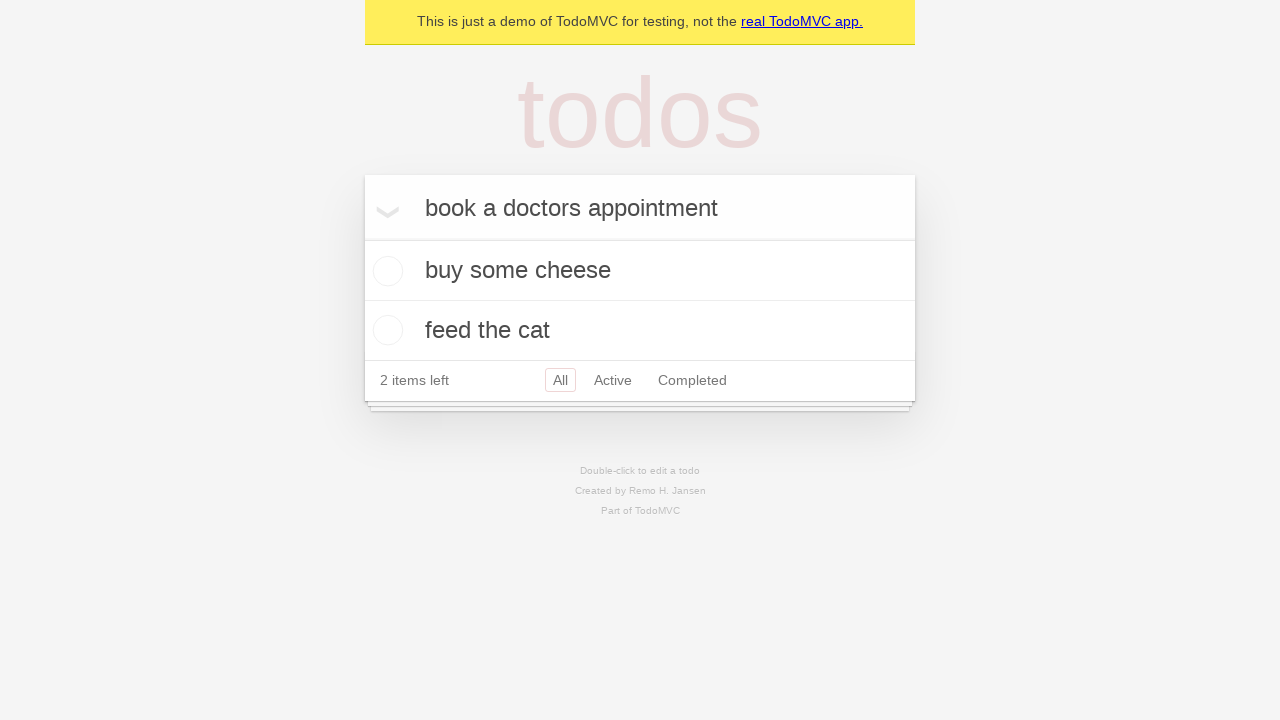

Pressed Enter to create third todo on .new-todo
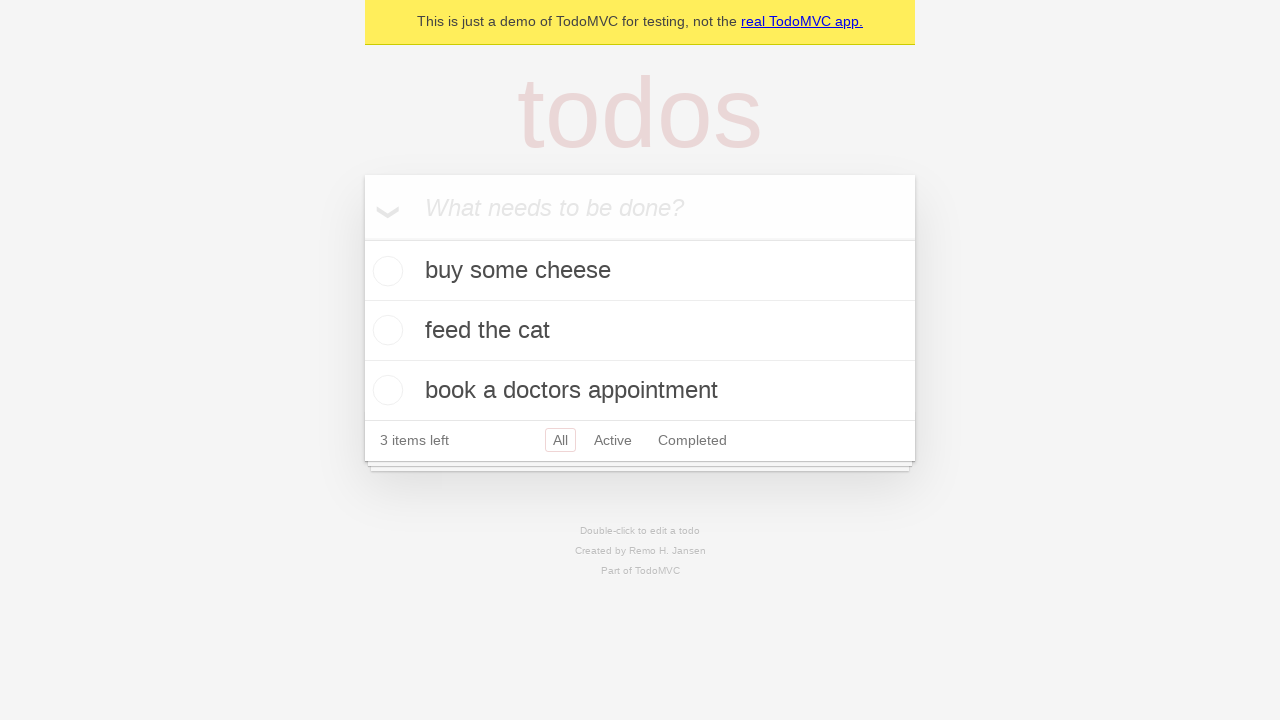

Waited for third todo to appear in list
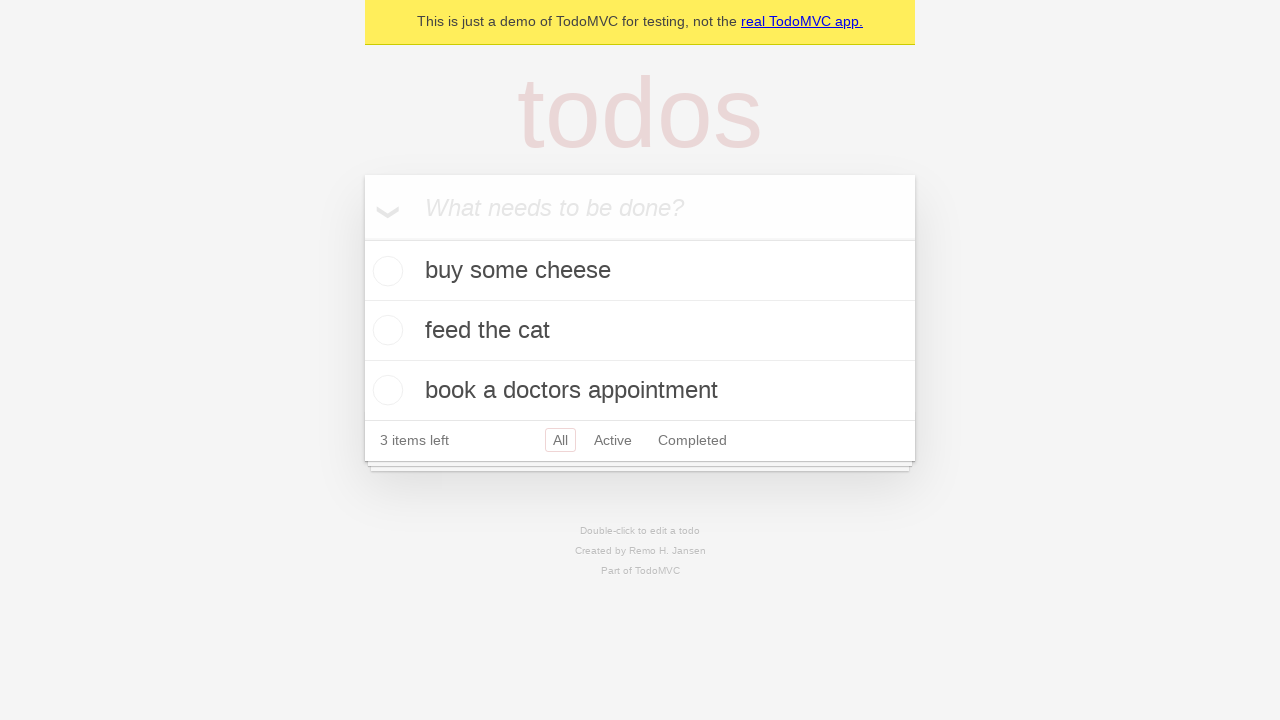

Double-clicked second todo to enter edit mode at (640, 331) on .todo-list li >> nth=1
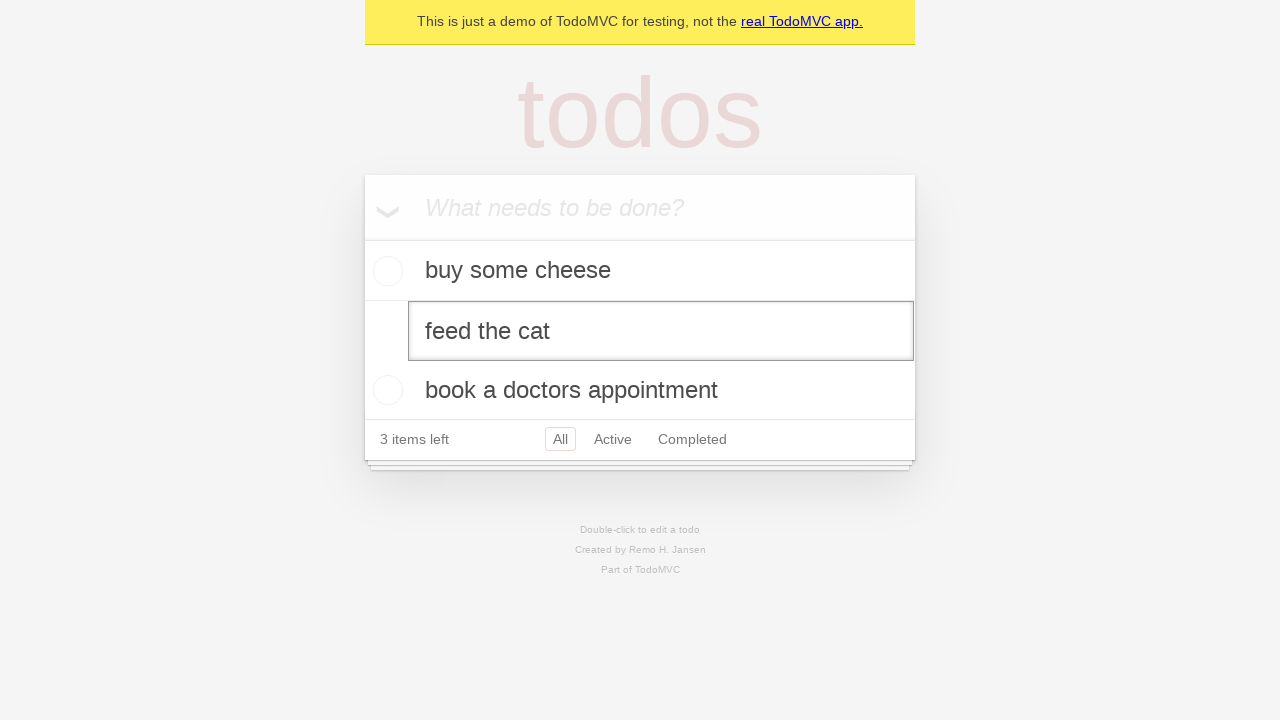

Pressed Escape to cancel edit and confirm changes were not saved on .todo-list li >> nth=1 >> .edit
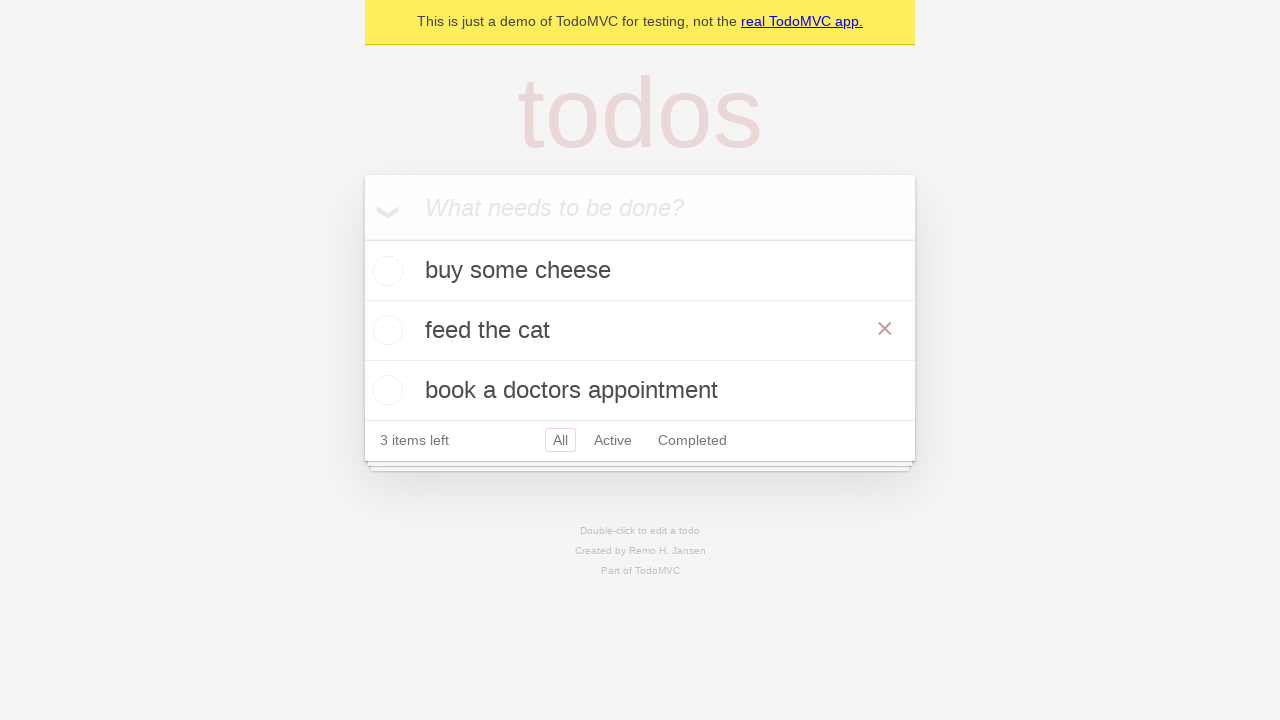

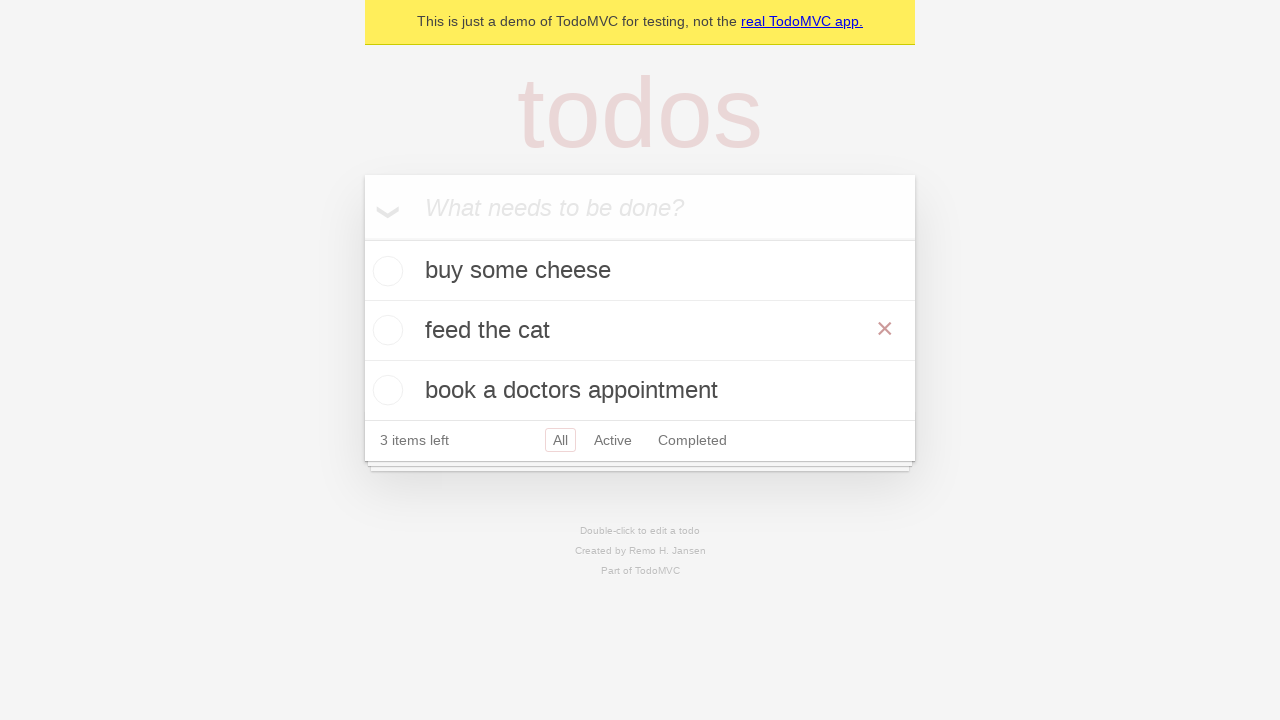